Tests a text box form by filling in name, email, current address, and permanent address fields, then verifies the output displays the entered values

Starting URL: https://demoqa.com/text-box

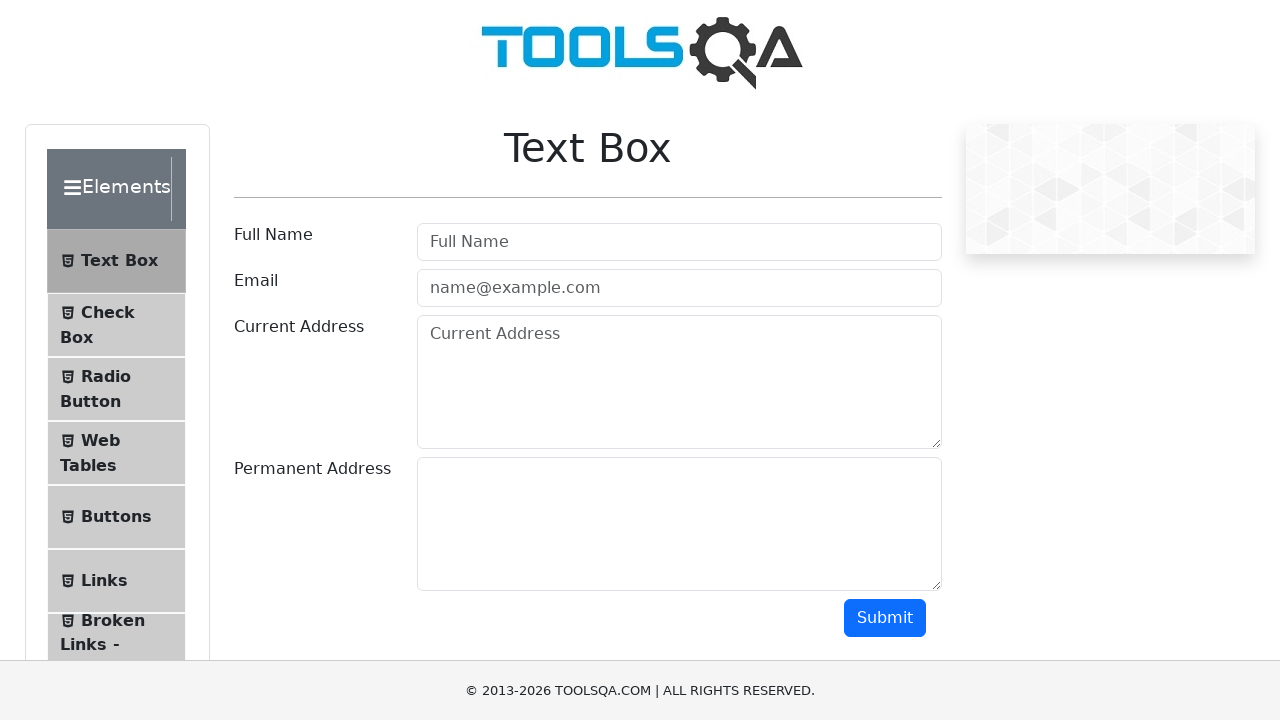

Filled userName field with 'Serhio' on #userName
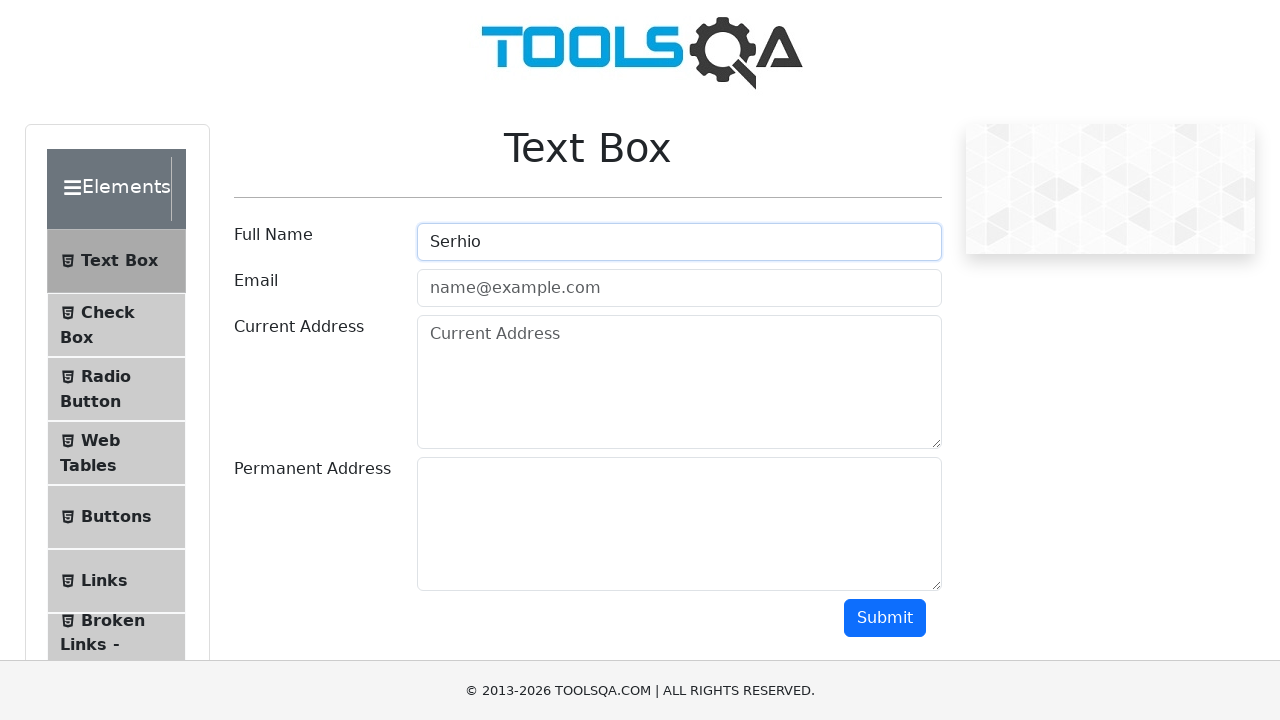

Filled userEmail field with 'Egor@egor.com' on #userEmail
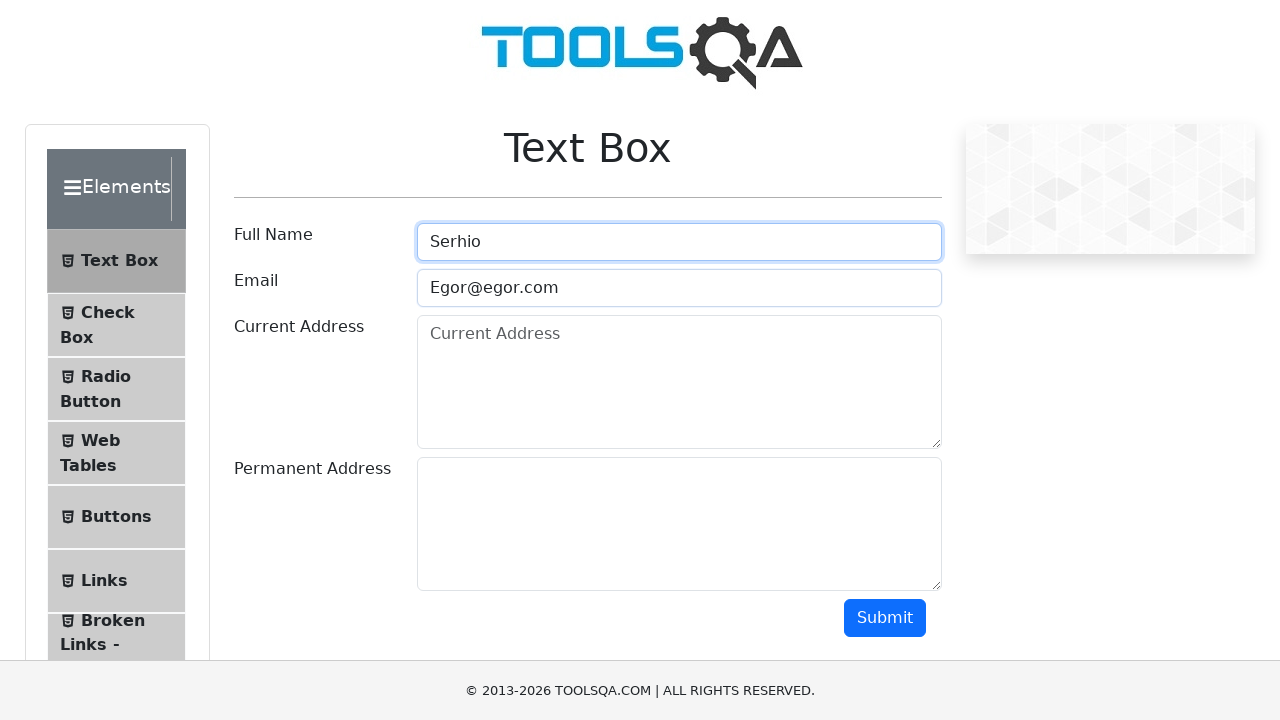

Filled currentAddress field with 'Some adress 1' on #currentAddress
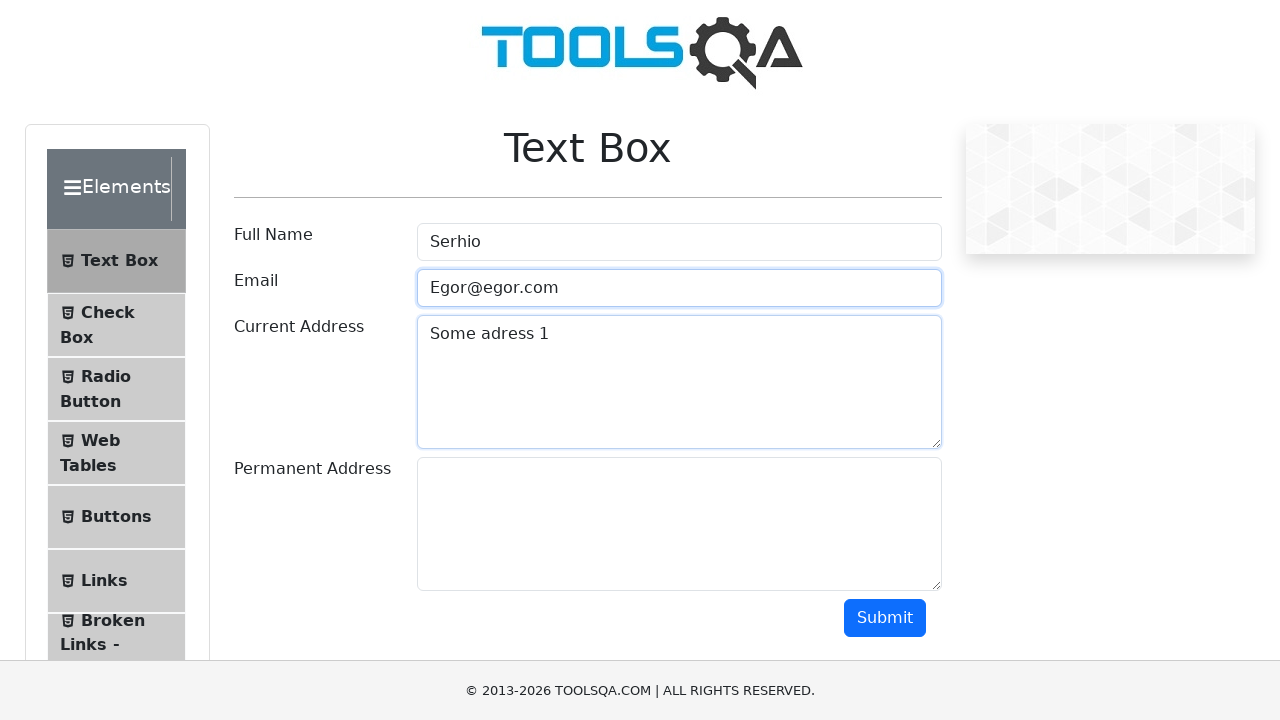

Filled permanentAddress field with 'Another adress 1' on #permanentAddress
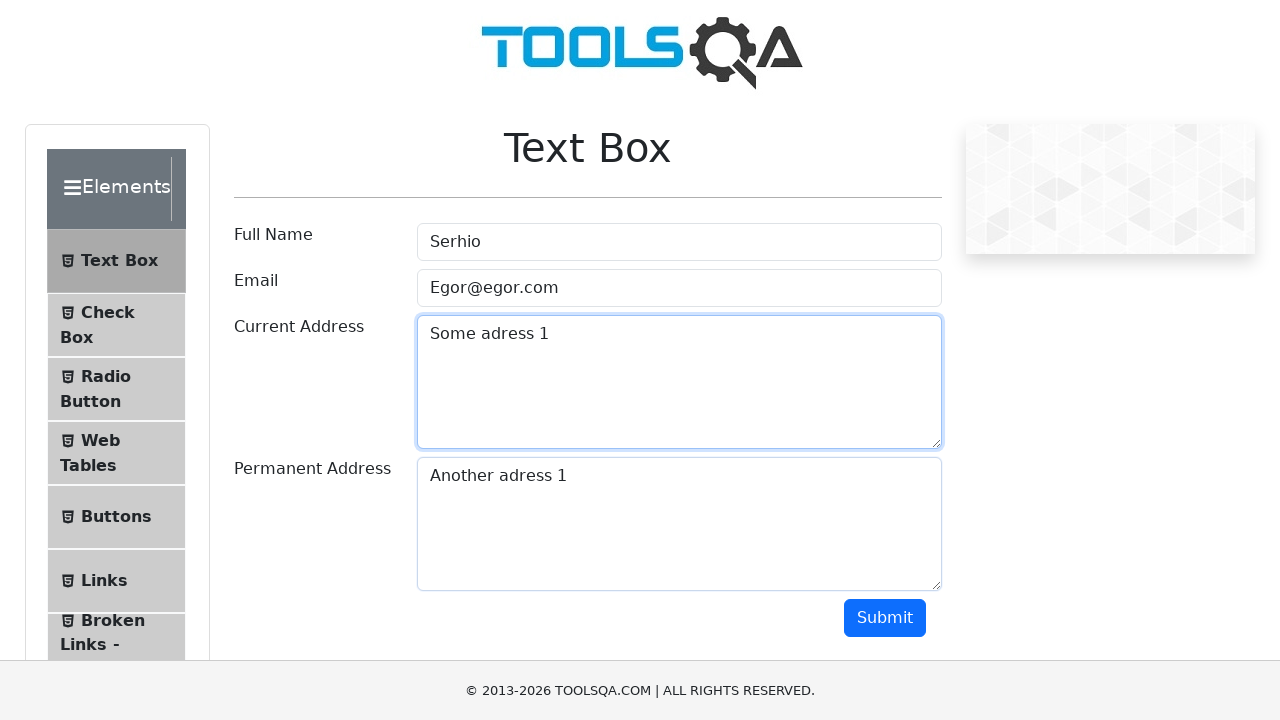

Clicked submit button to submit the form at (885, 618) on #submit
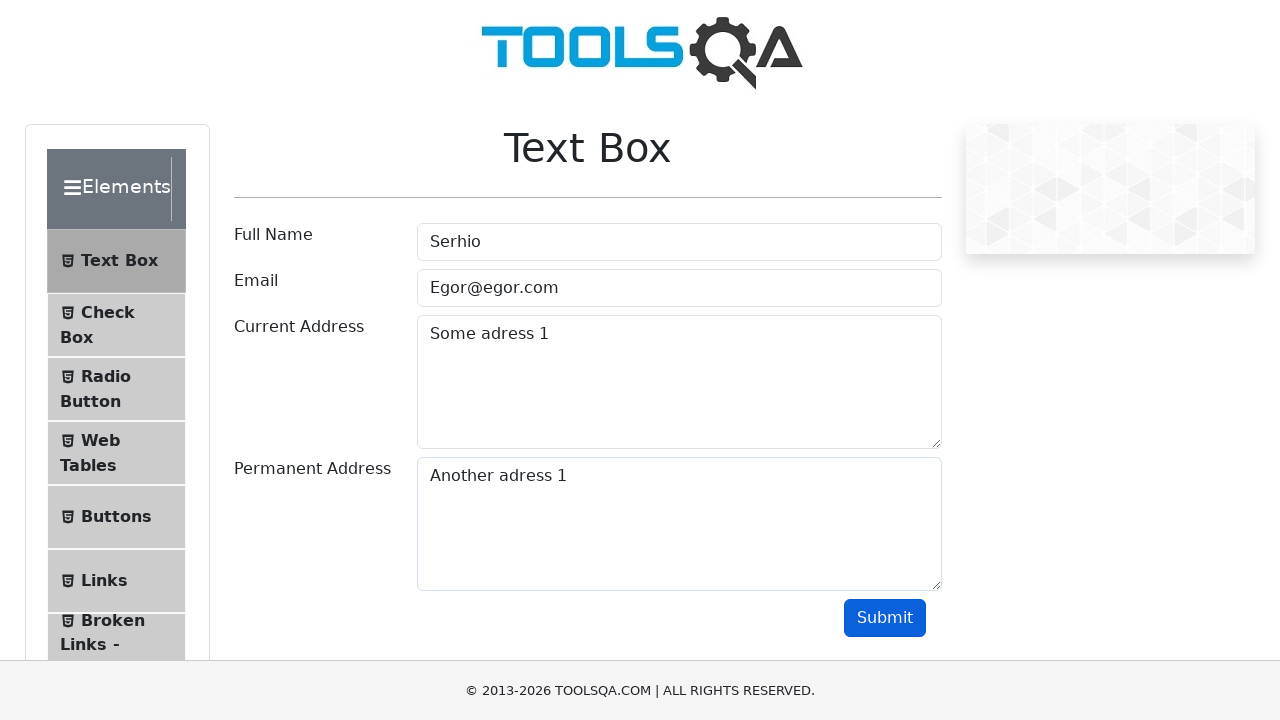

Waited for output name element to load
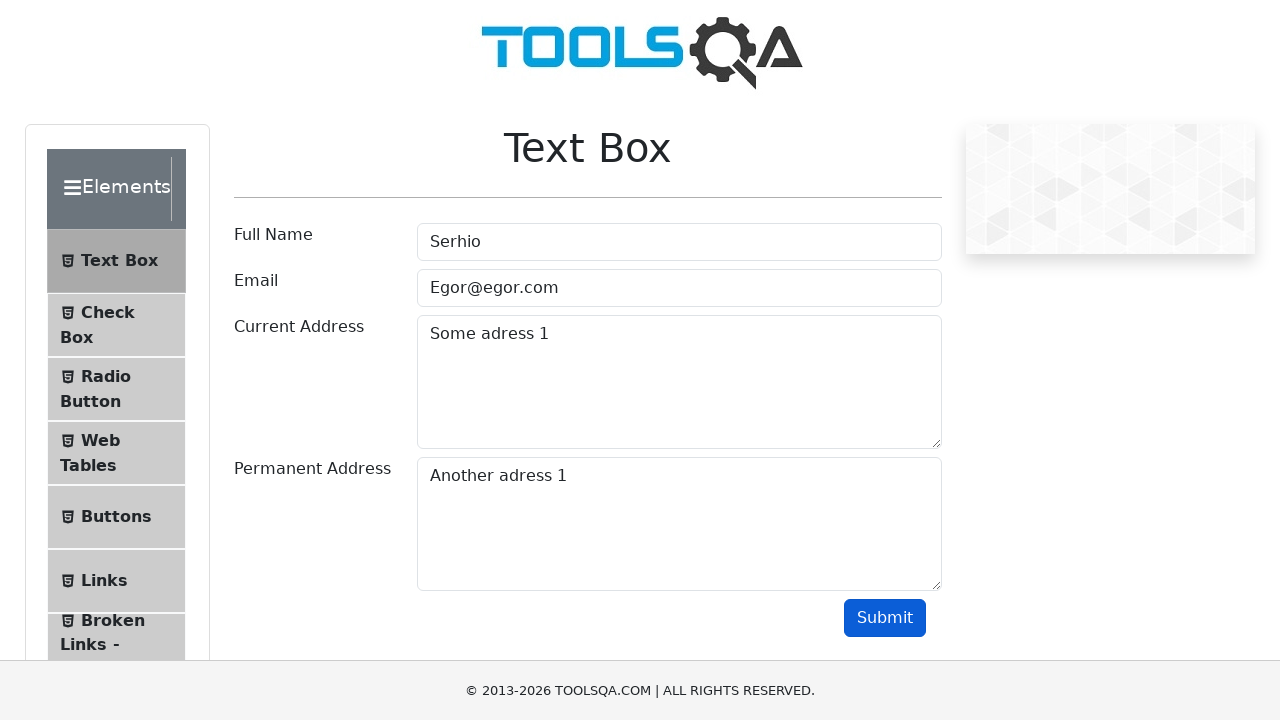

Verified output name element is visible
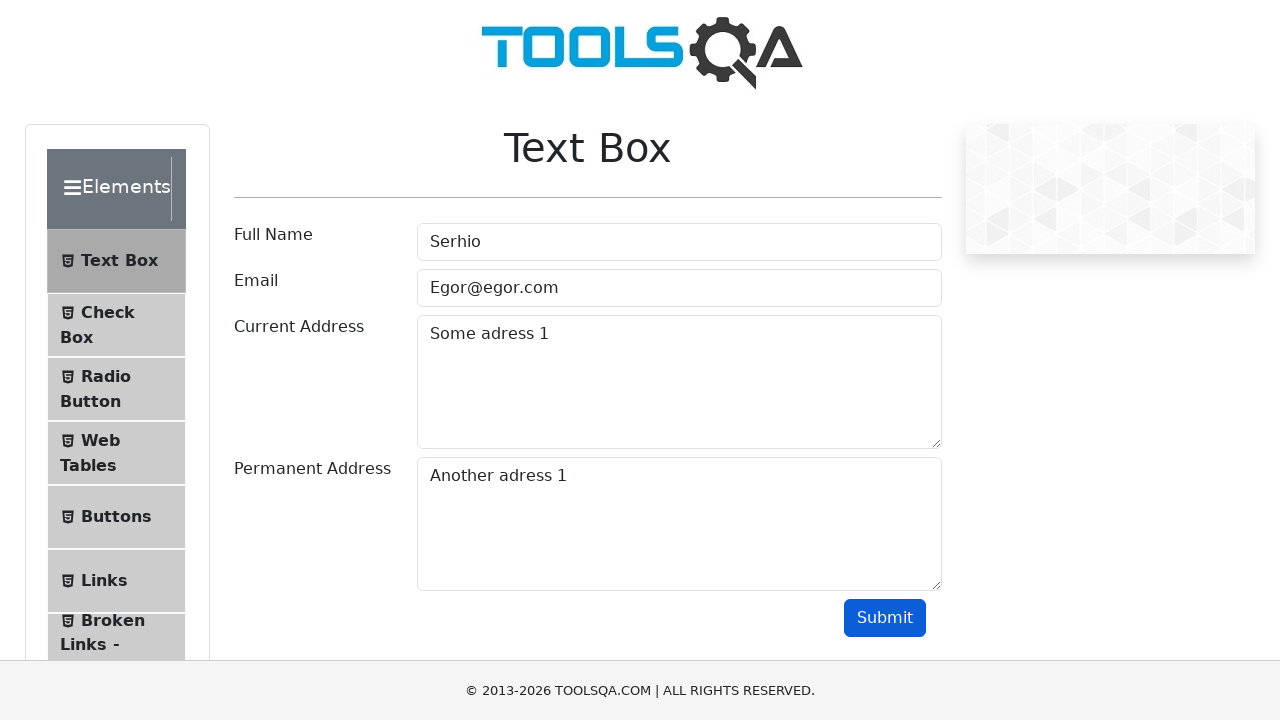

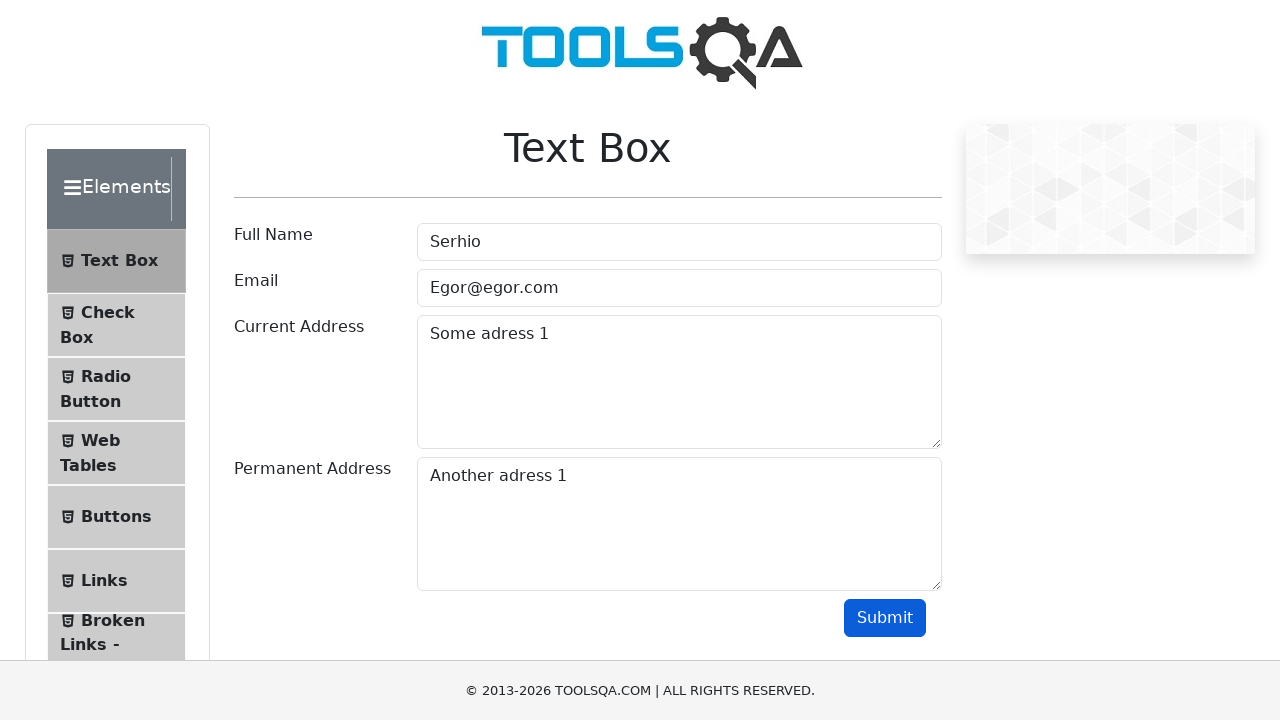